Navigates to EPAM main page and verifies the URL is correct

Starting URL: https://www.epam.com/

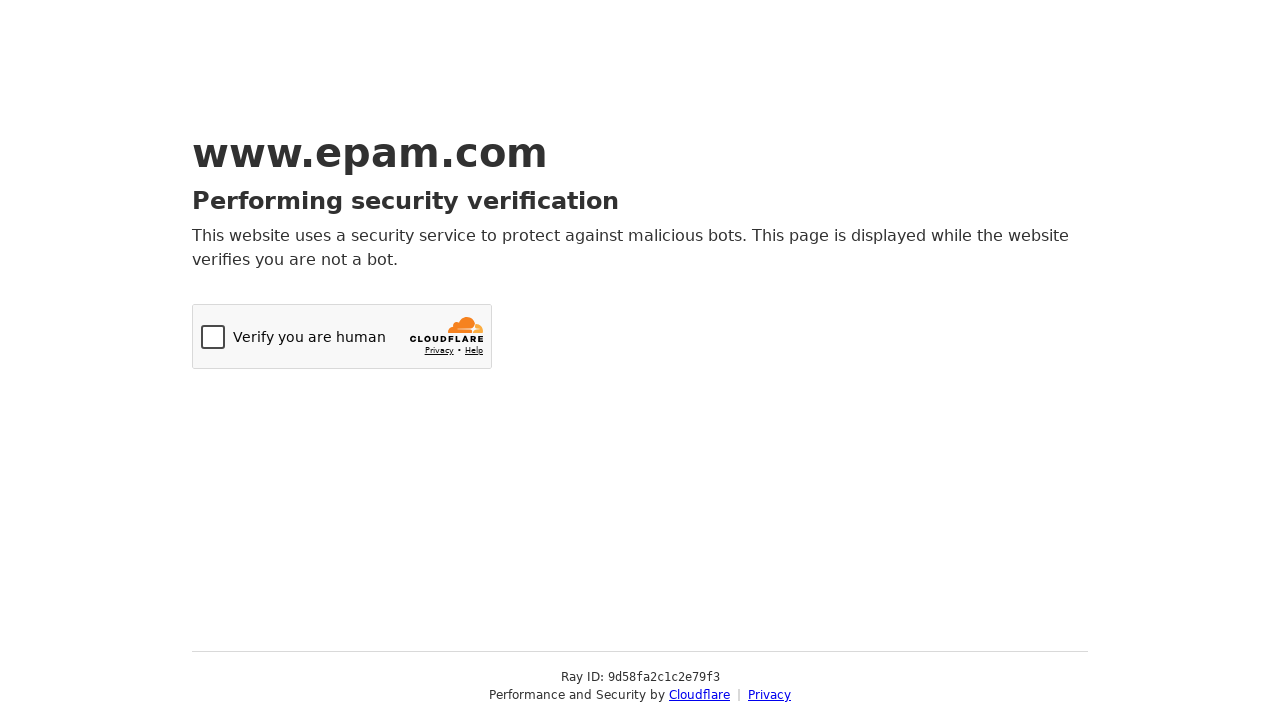

Navigated to EPAM main page at https://www.epam.com/
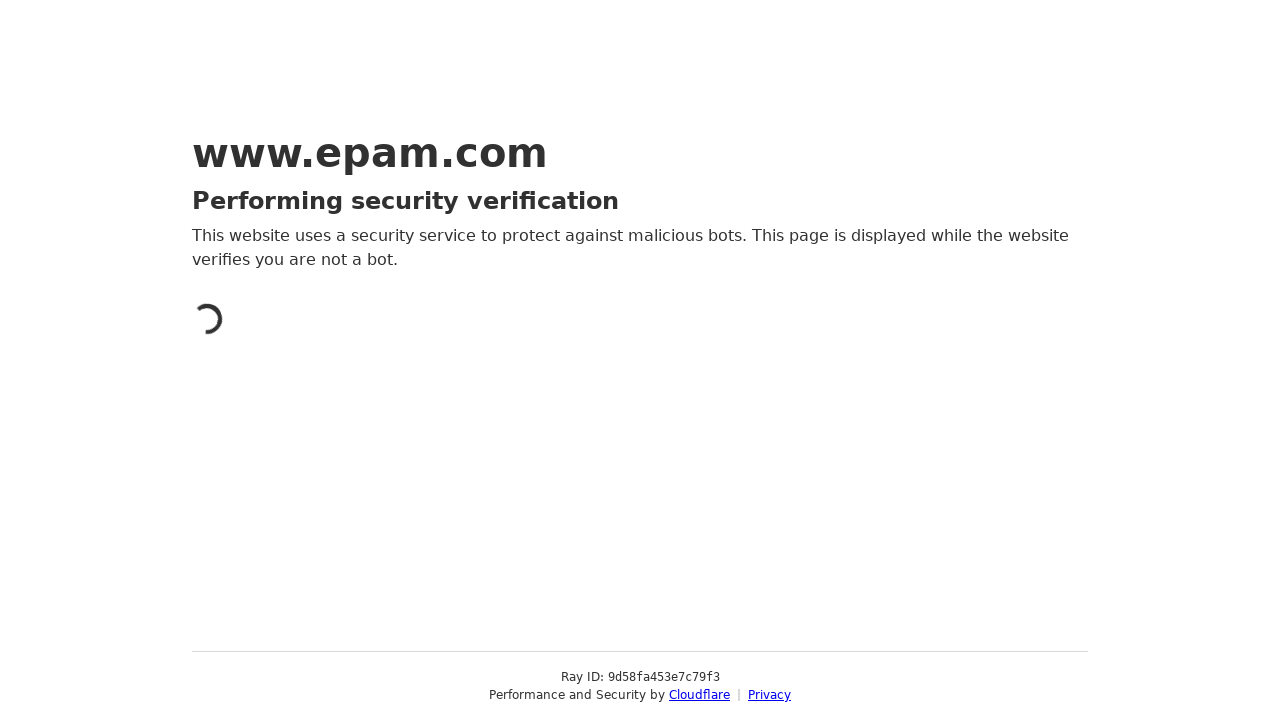

Verified that the current URL is https://www.epam.com/
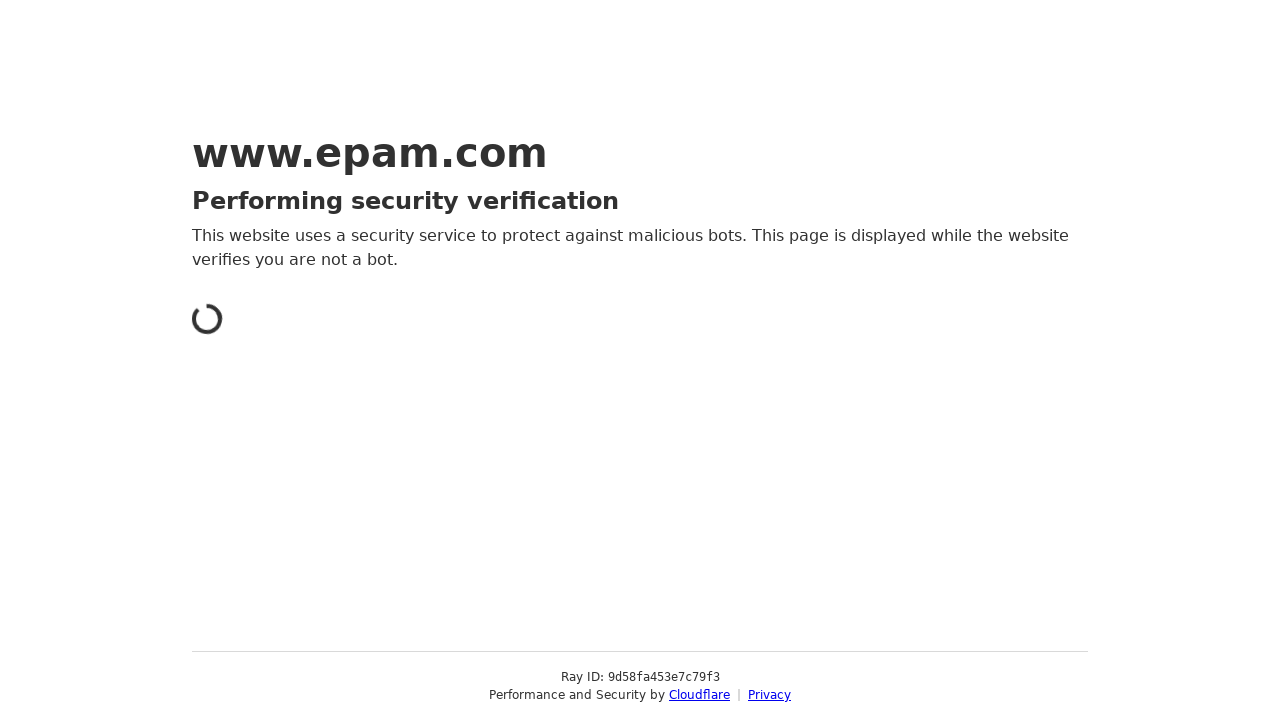

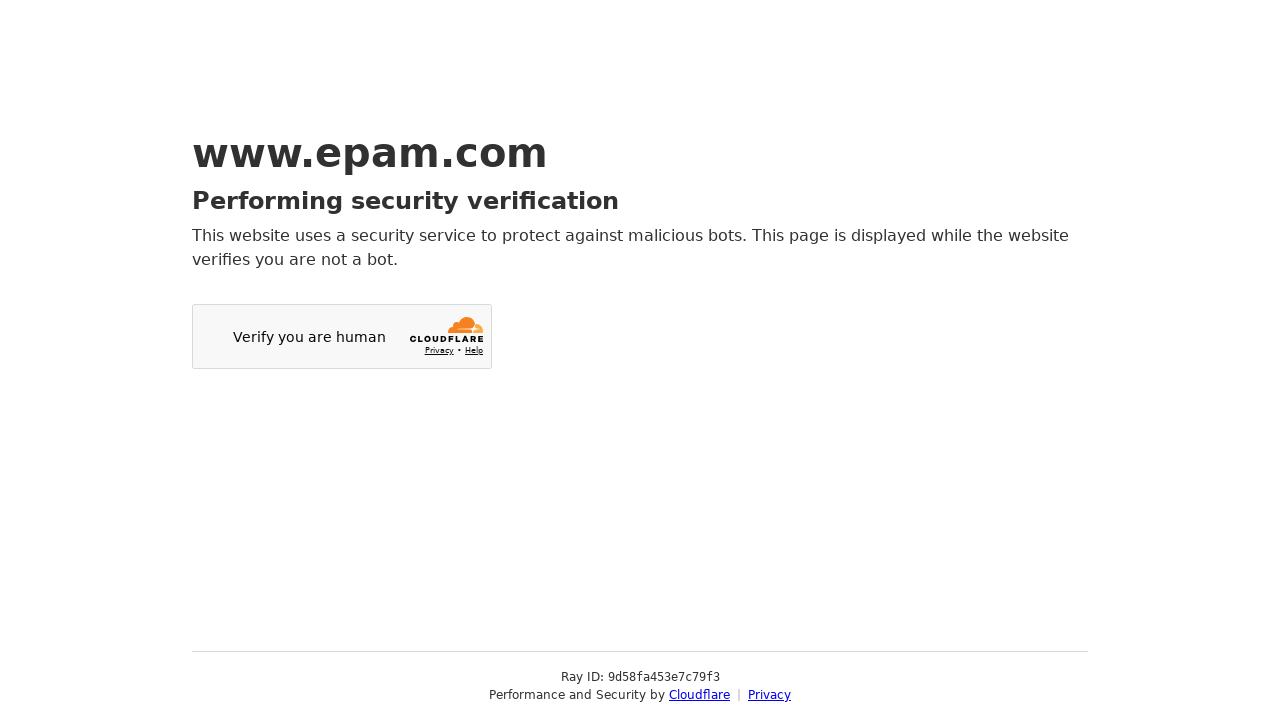